Tests that the currently applied filter link is highlighted with selected class

Starting URL: https://demo.playwright.dev/todomvc

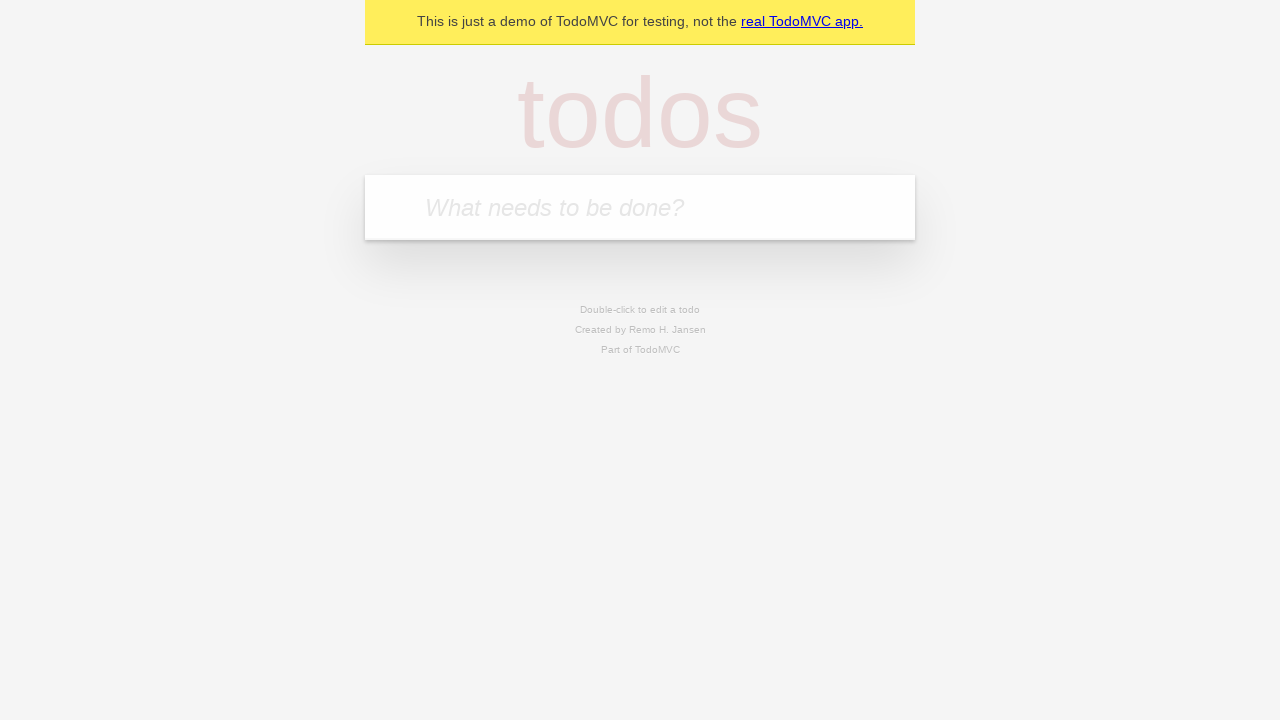

Filled todo input with 'buy some cheese' on internal:attr=[placeholder="What needs to be done?"i]
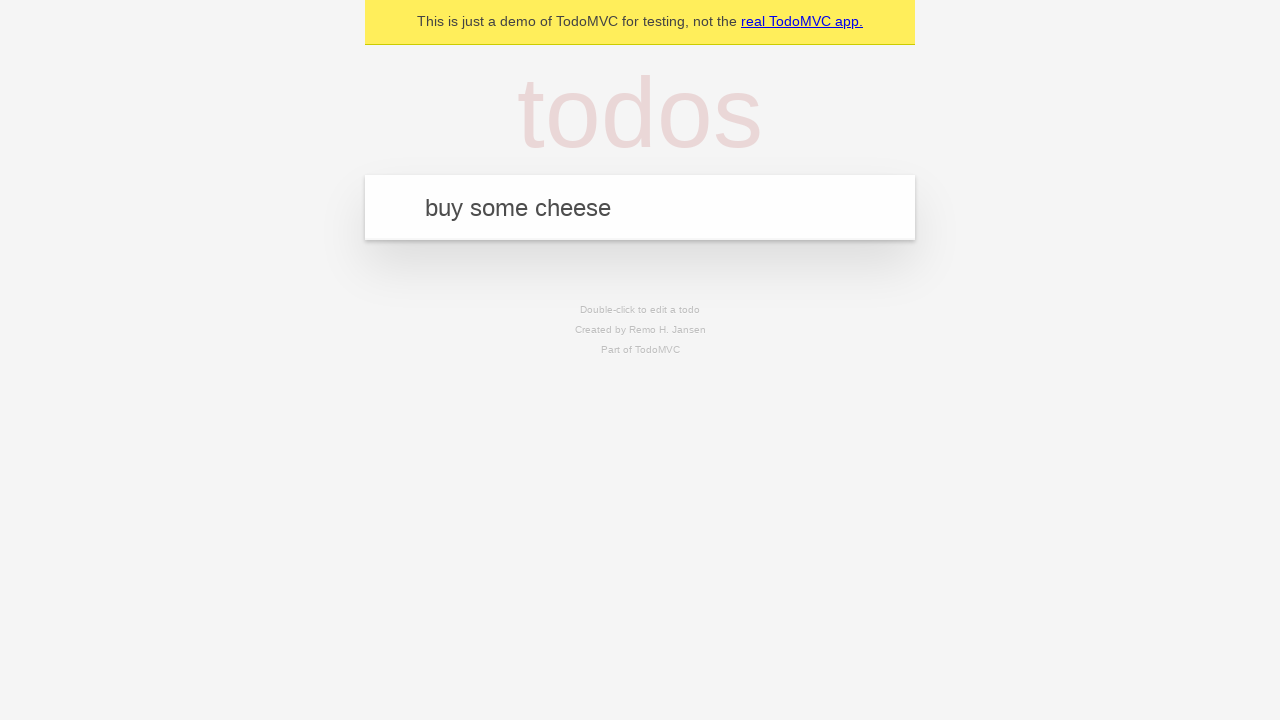

Pressed Enter to create todo 'buy some cheese' on internal:attr=[placeholder="What needs to be done?"i]
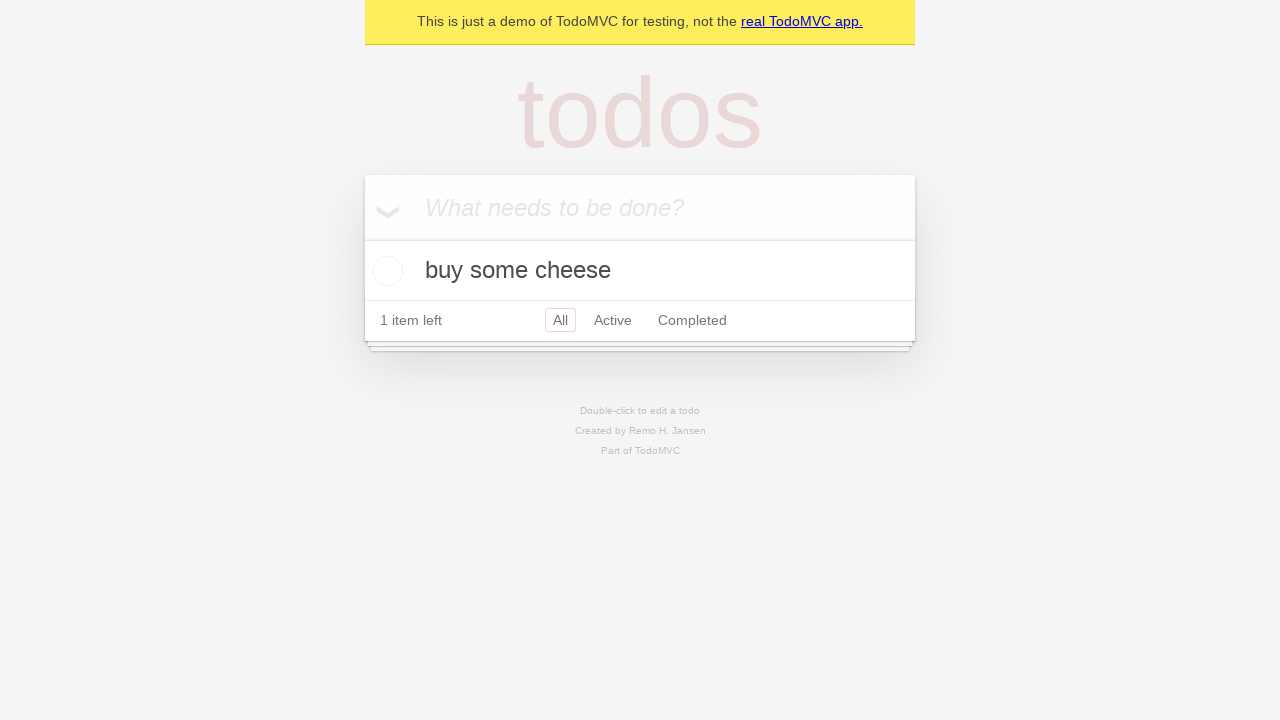

Filled todo input with 'feed the cat' on internal:attr=[placeholder="What needs to be done?"i]
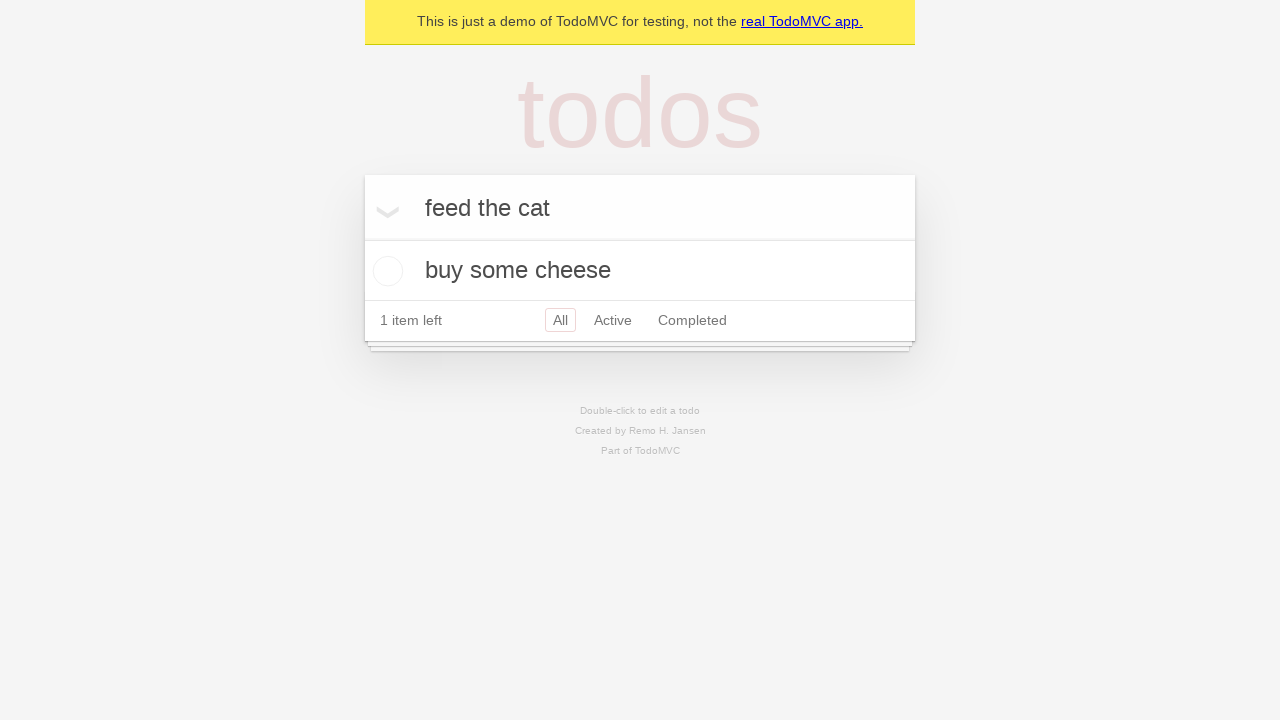

Pressed Enter to create todo 'feed the cat' on internal:attr=[placeholder="What needs to be done?"i]
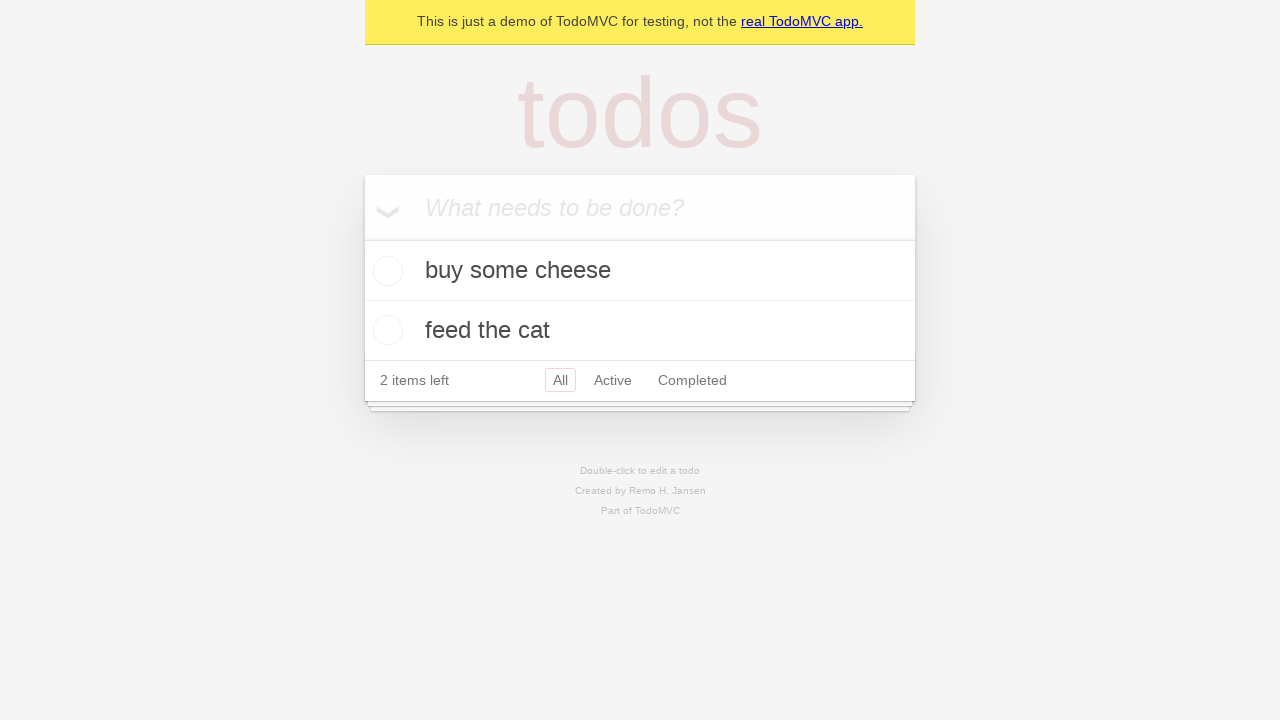

Filled todo input with 'book a doctors appointment' on internal:attr=[placeholder="What needs to be done?"i]
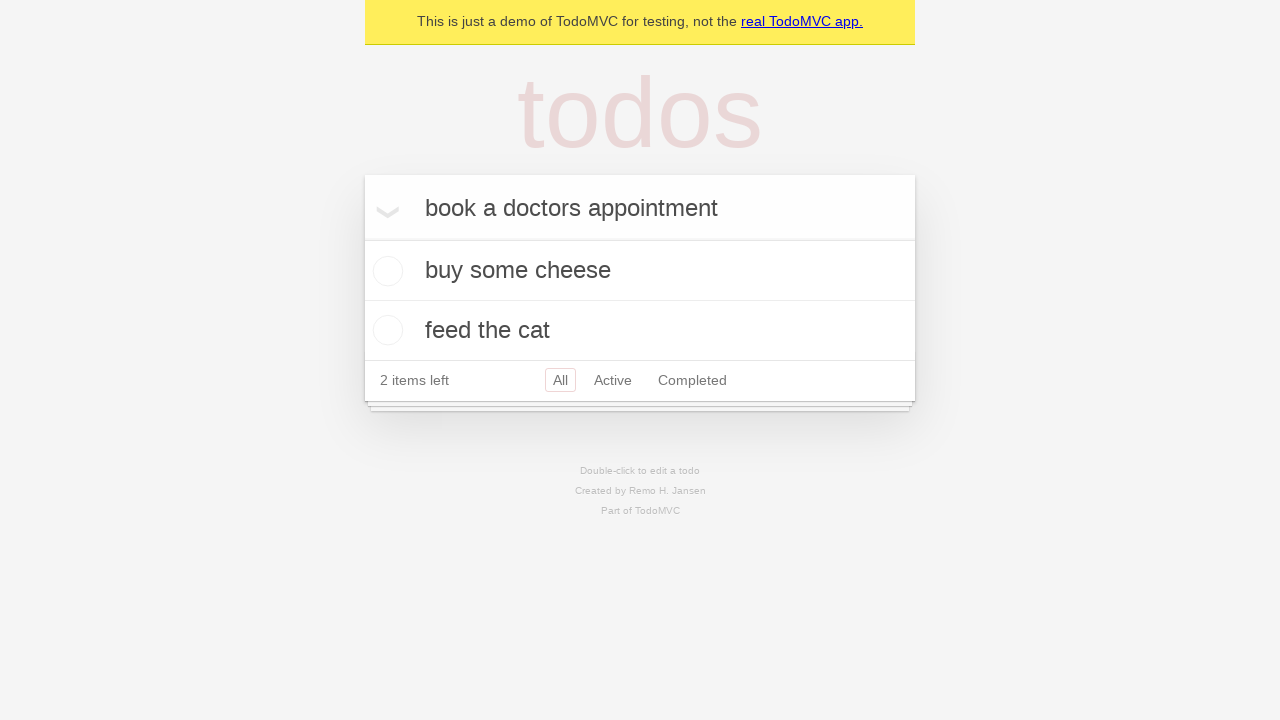

Pressed Enter to create todo 'book a doctors appointment' on internal:attr=[placeholder="What needs to be done?"i]
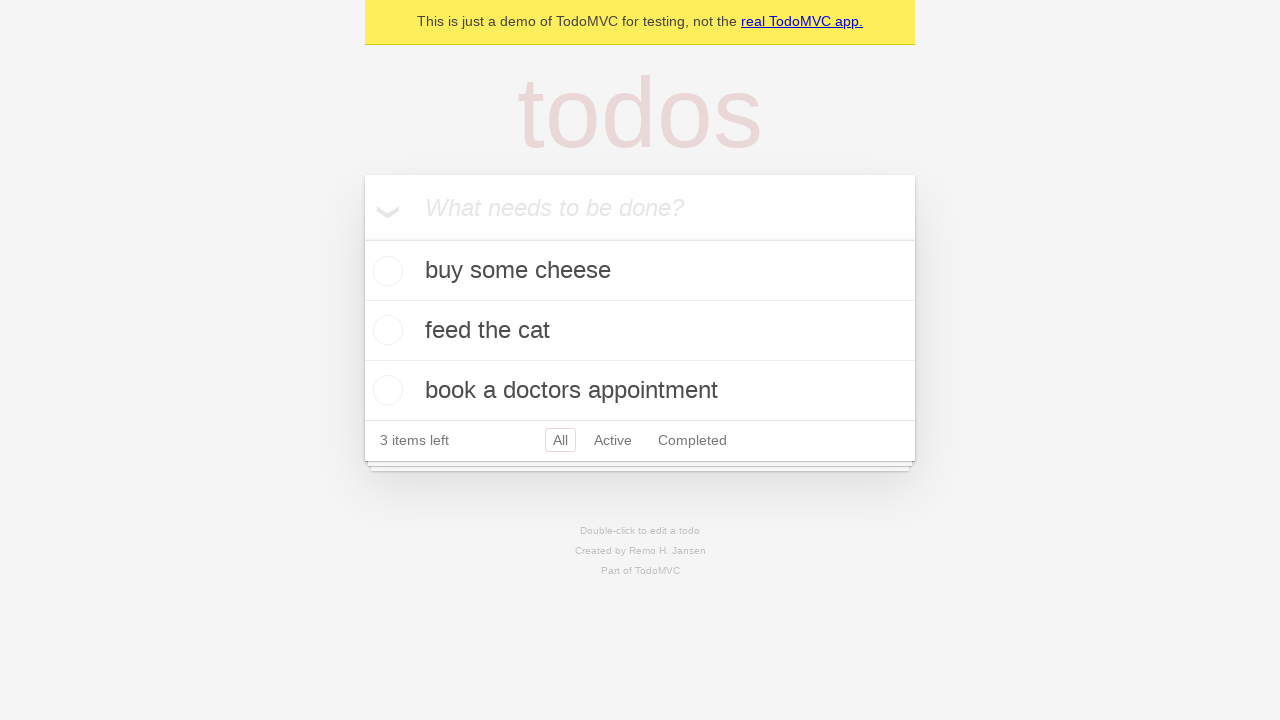

Clicked Active filter link at (613, 440) on internal:role=link[name="Active"i]
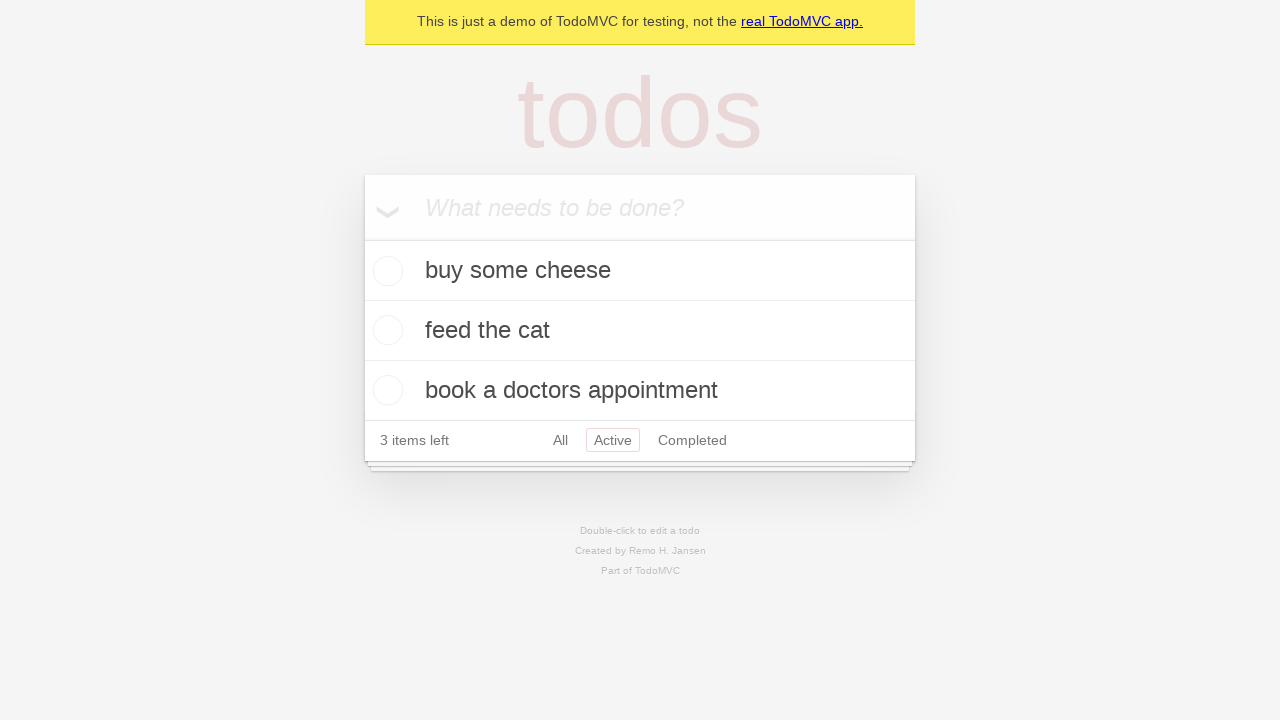

Clicked Completed filter link to verify it becomes highlighted at (692, 440) on internal:role=link[name="Completed"i]
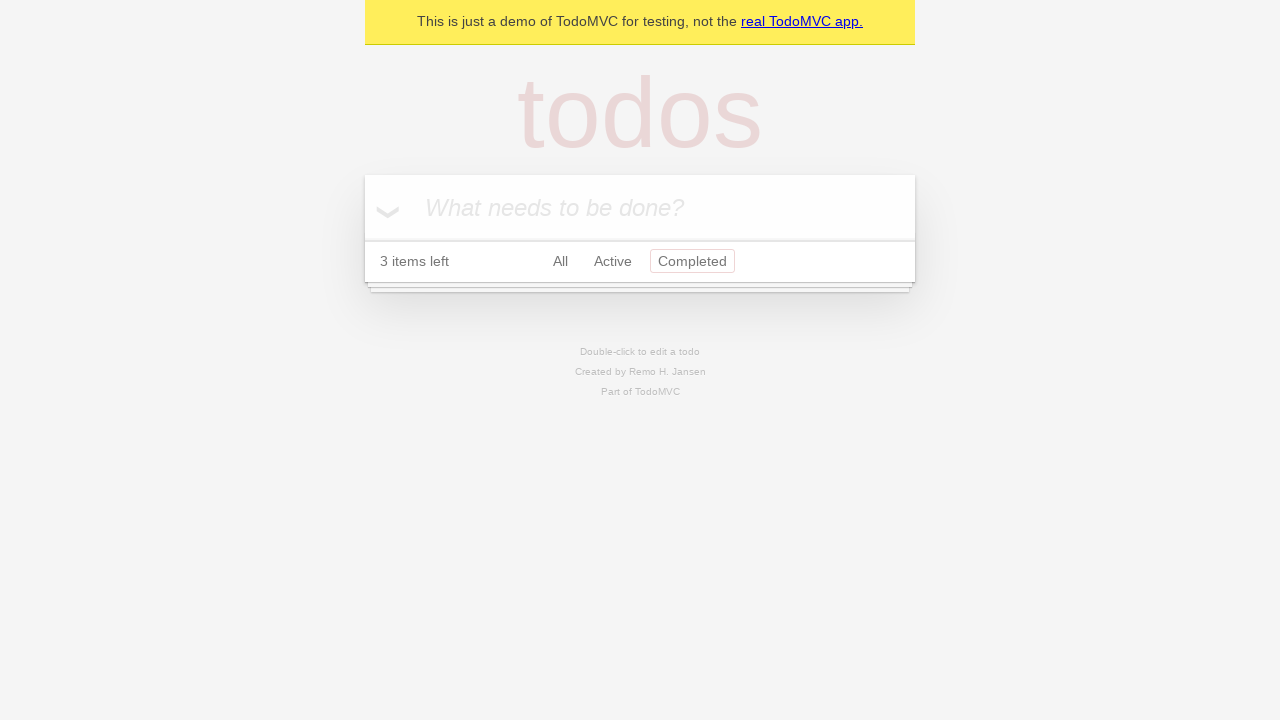

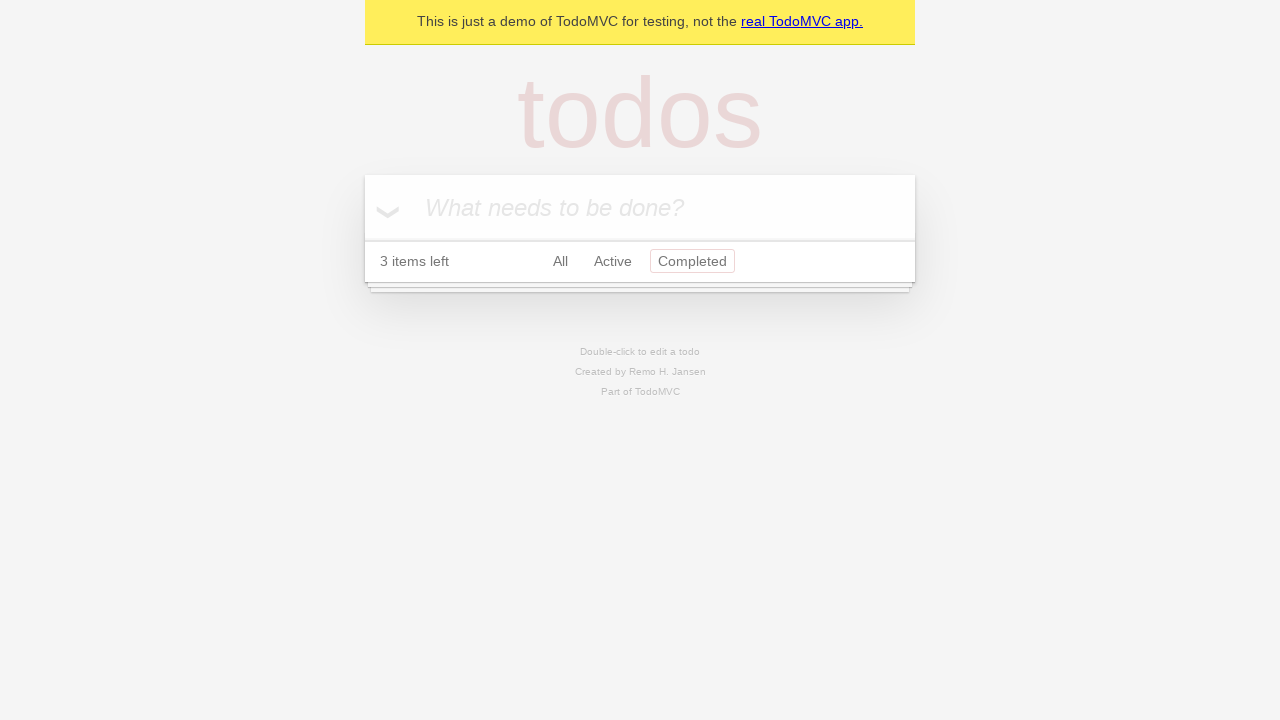